Tests that the counter displays the current number of todo items

Starting URL: https://demo.playwright.dev/todomvc

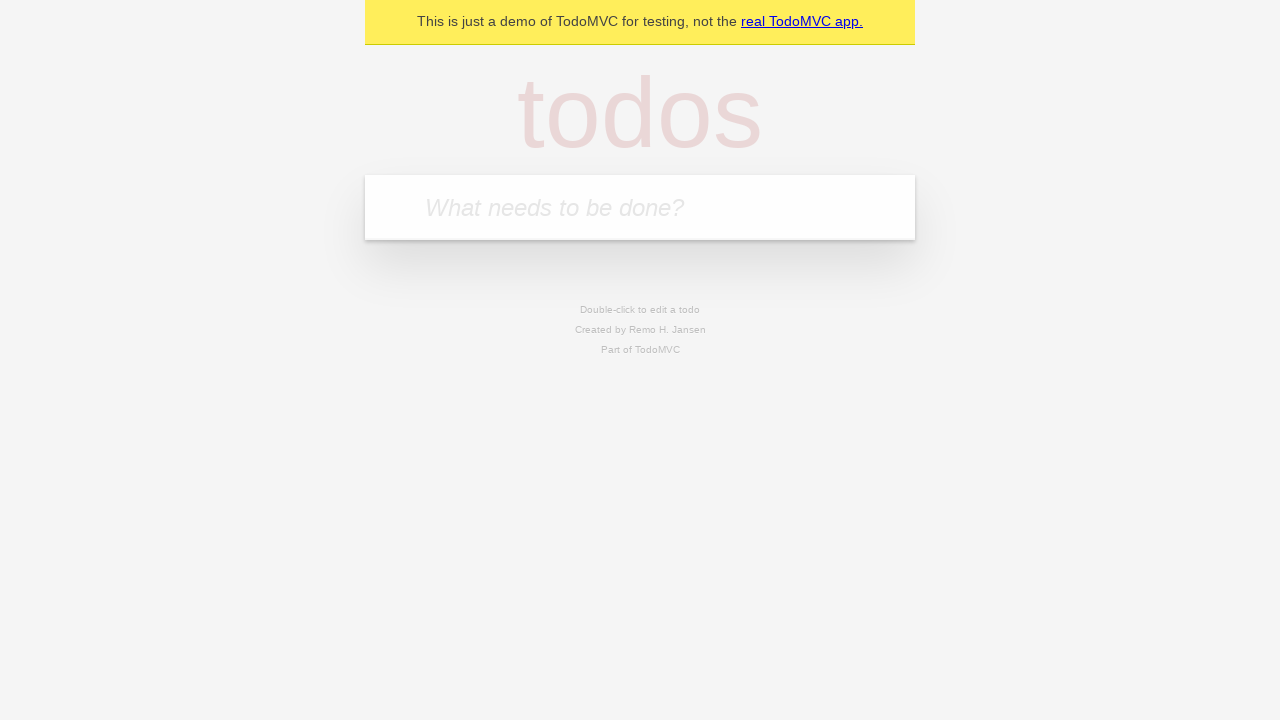

Filled todo input with 'buy some cheese' on internal:attr=[placeholder="What needs to be done?"i]
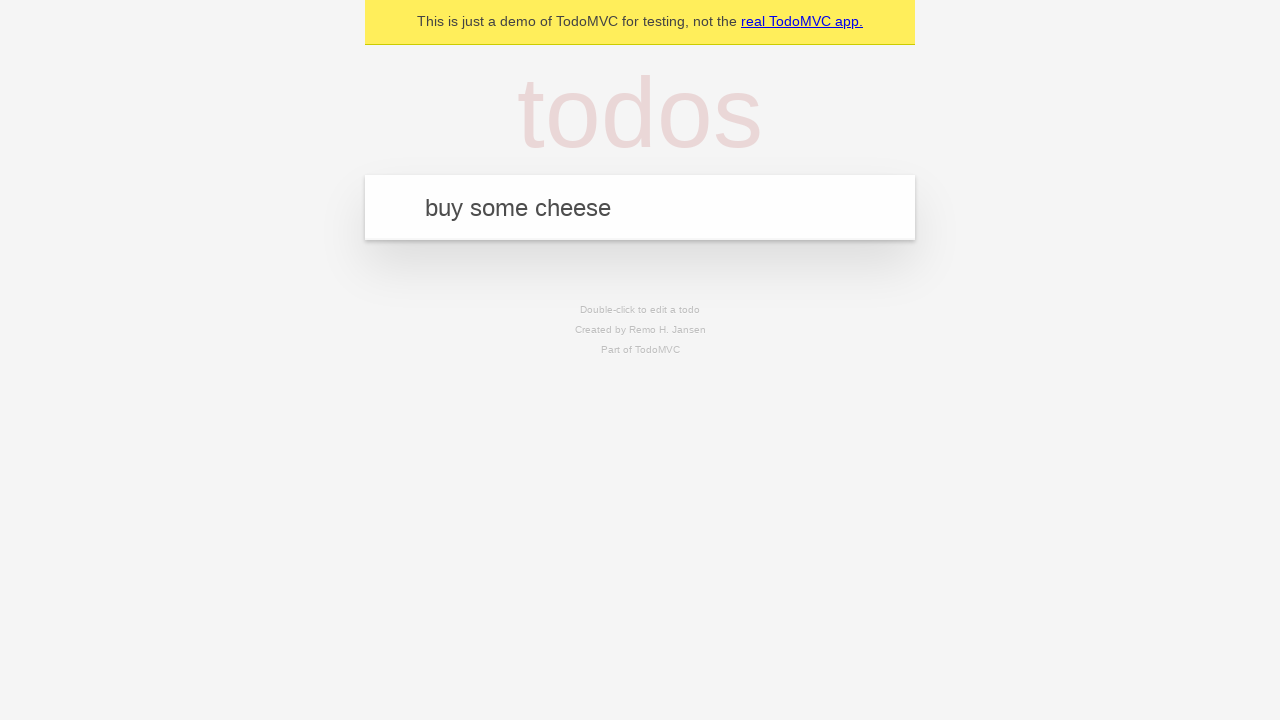

Pressed Enter to add first todo item on internal:attr=[placeholder="What needs to be done?"i]
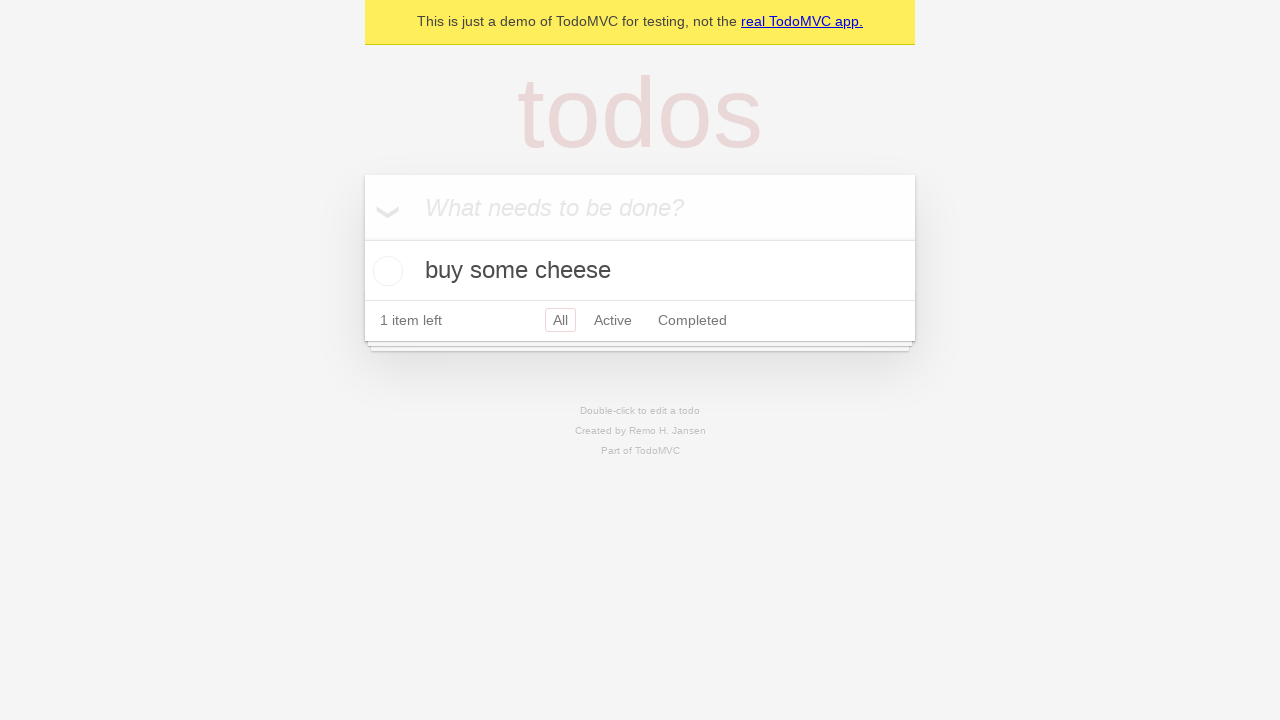

Todo counter element appeared on page
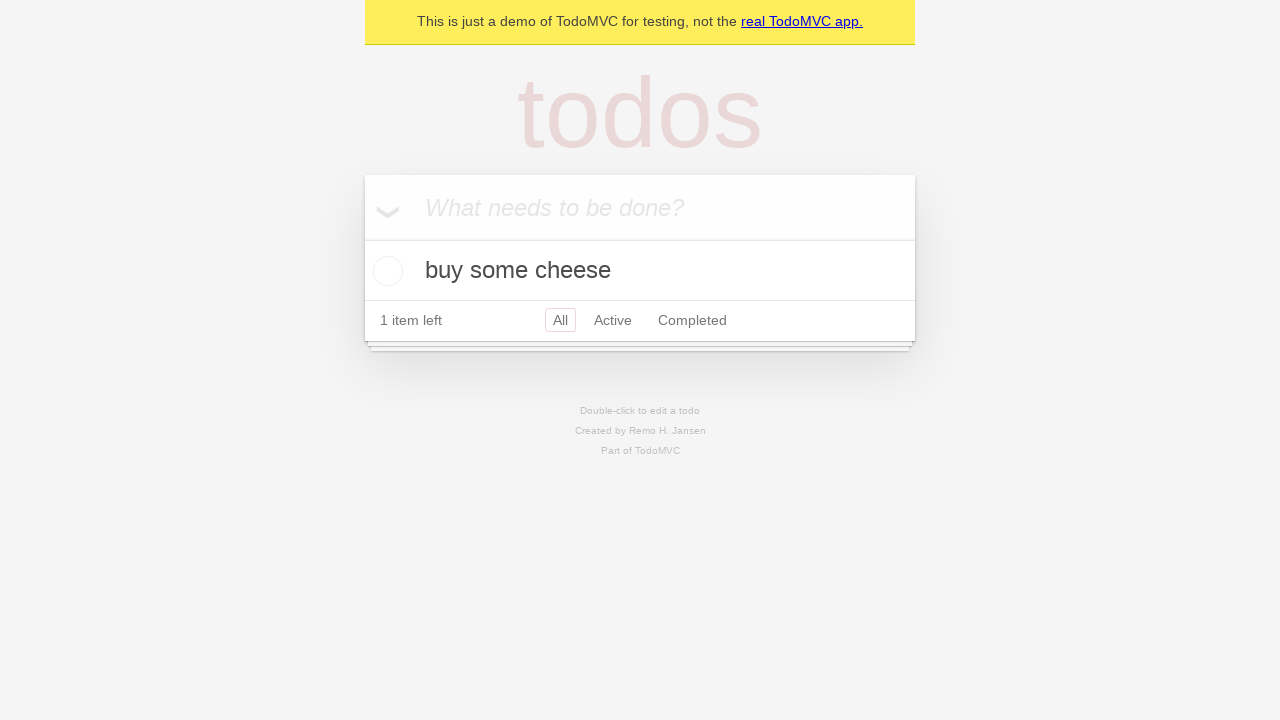

Filled todo input with 'feed the cat' on internal:attr=[placeholder="What needs to be done?"i]
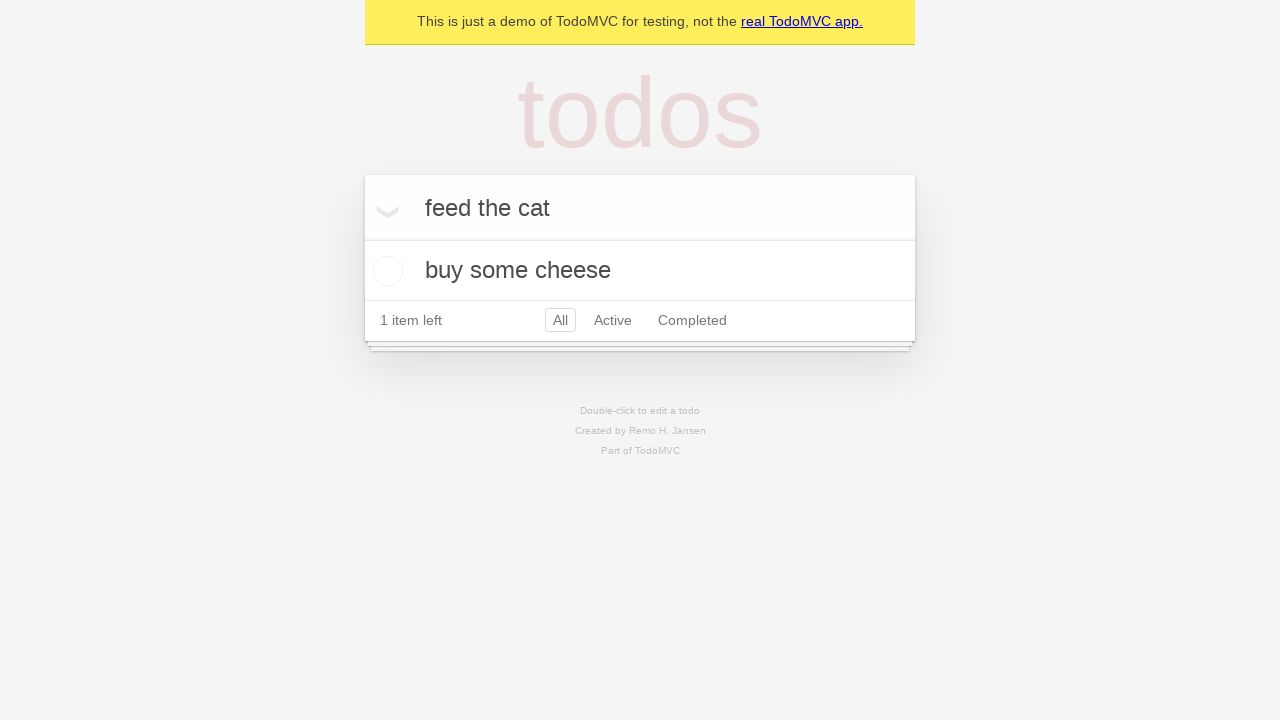

Pressed Enter to add second todo item on internal:attr=[placeholder="What needs to be done?"i]
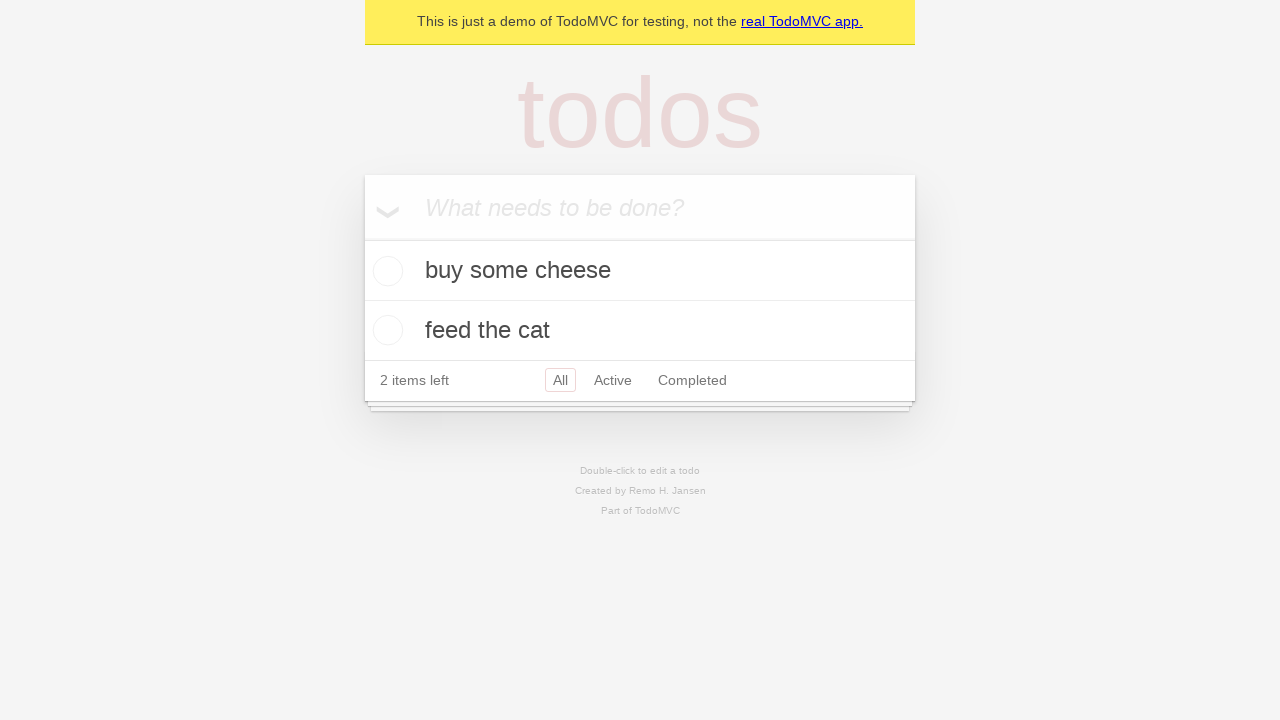

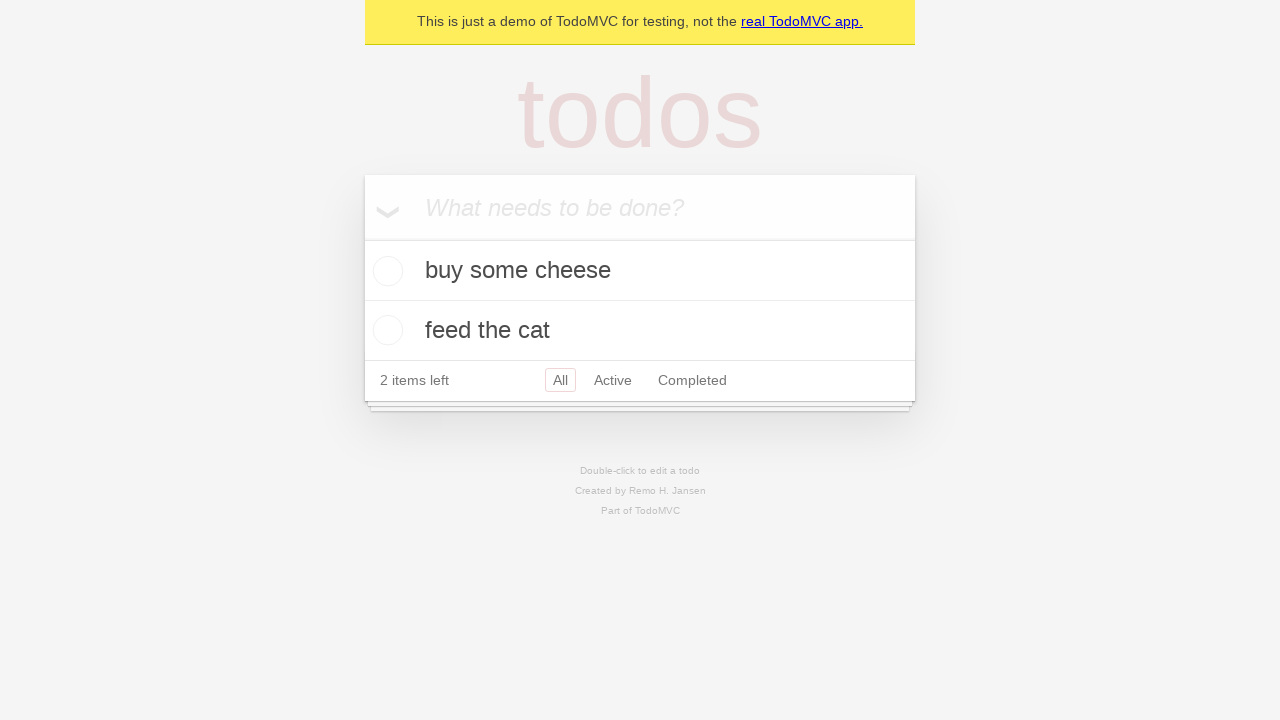